Tests the Python.org search functionality by entering "pycon" in the search field and submitting the search form

Starting URL: https://www.python.org

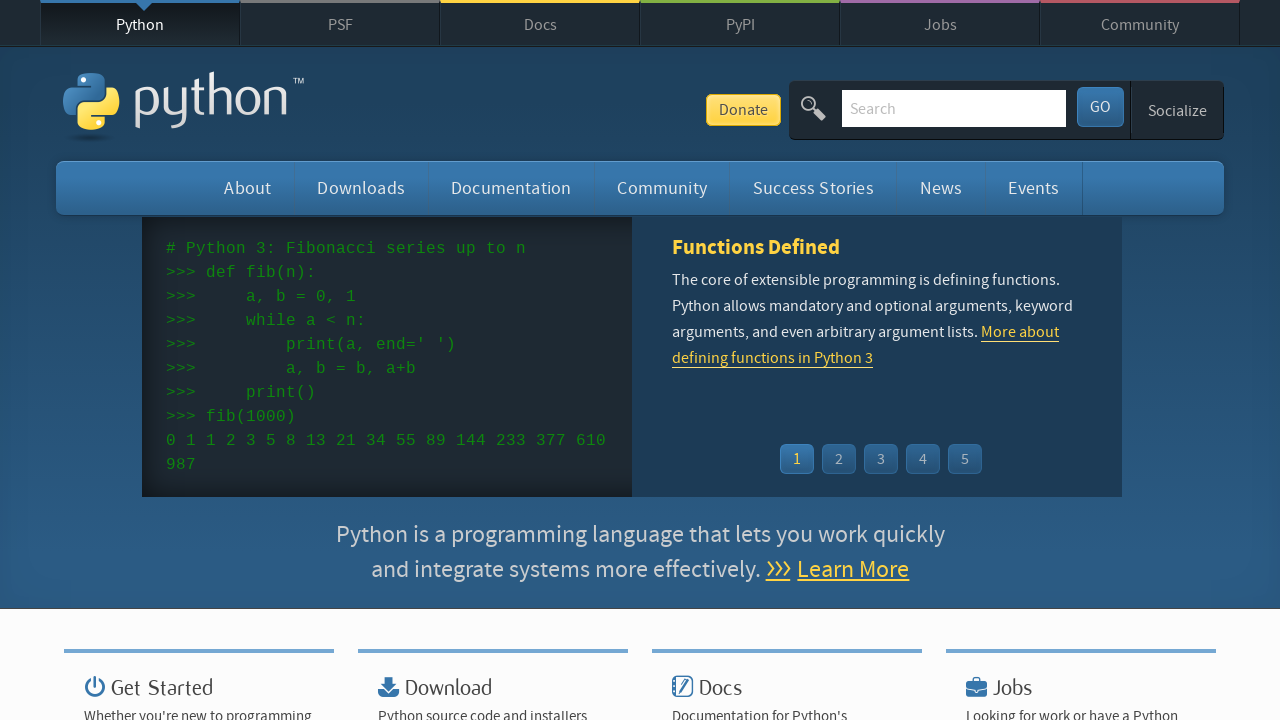

Filled search field with 'pycon' on input[name='q']
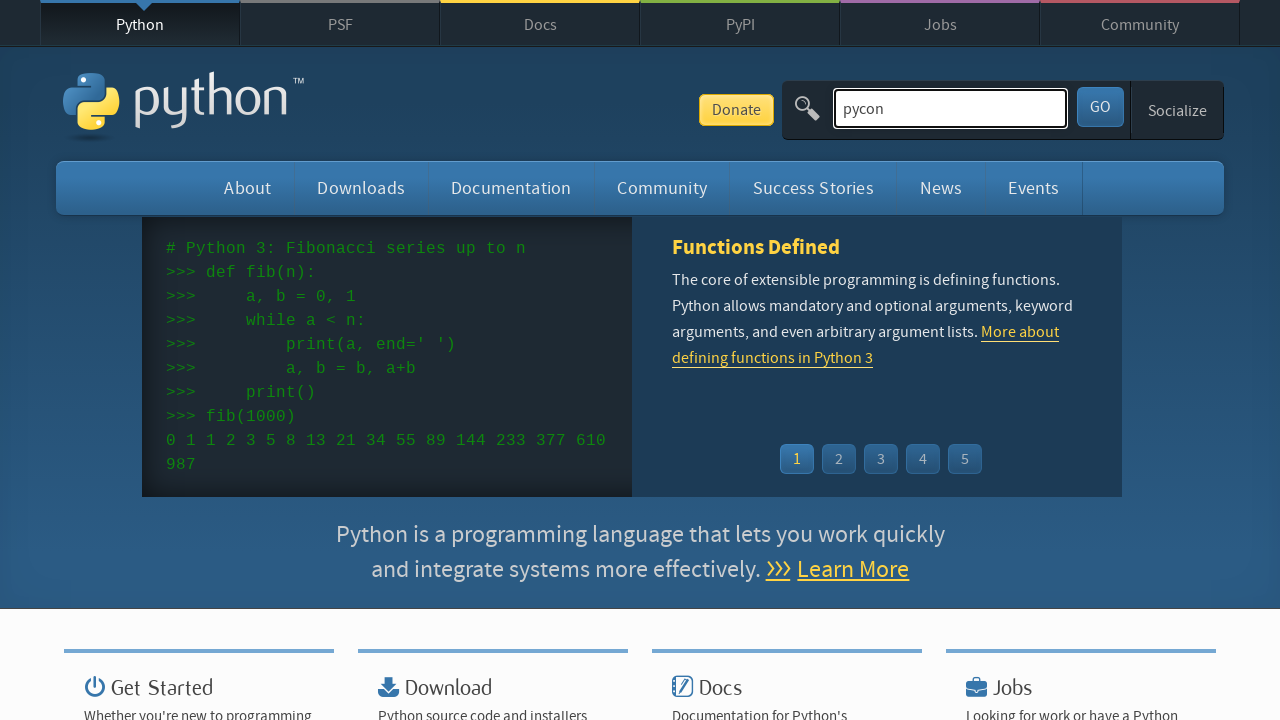

Pressed Enter to submit search form on input[name='q']
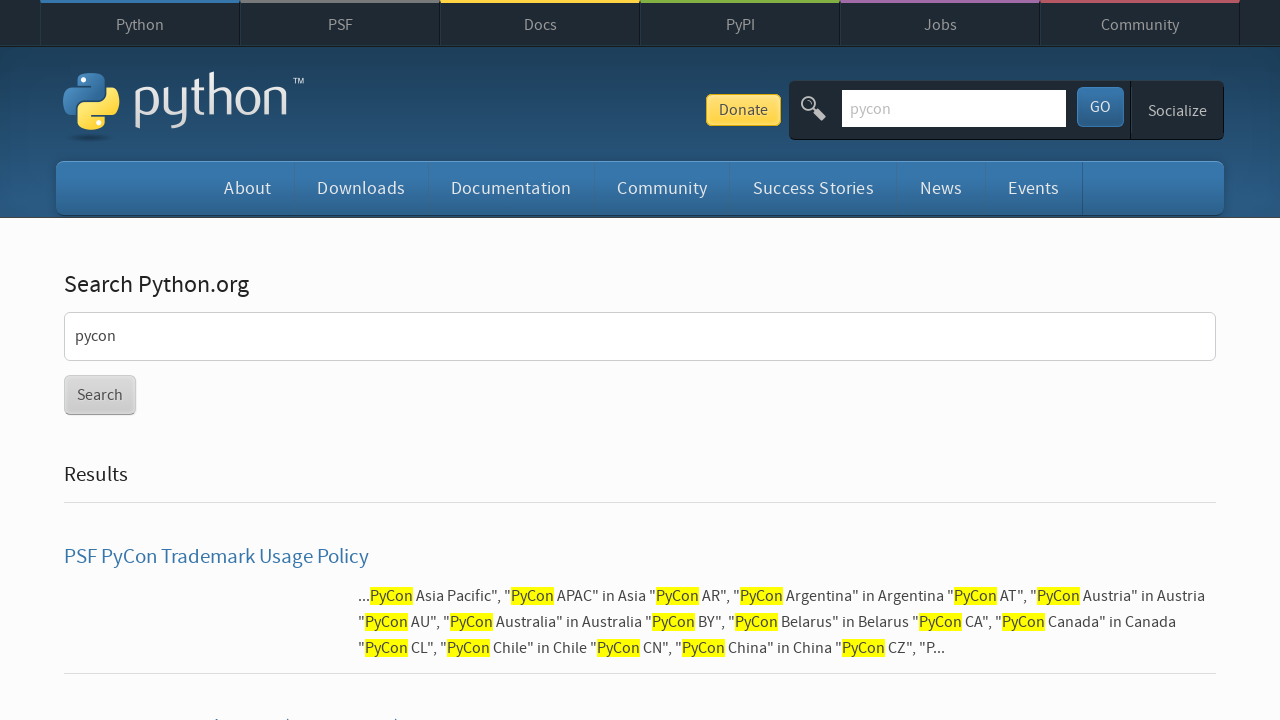

Search results loaded (networkidle)
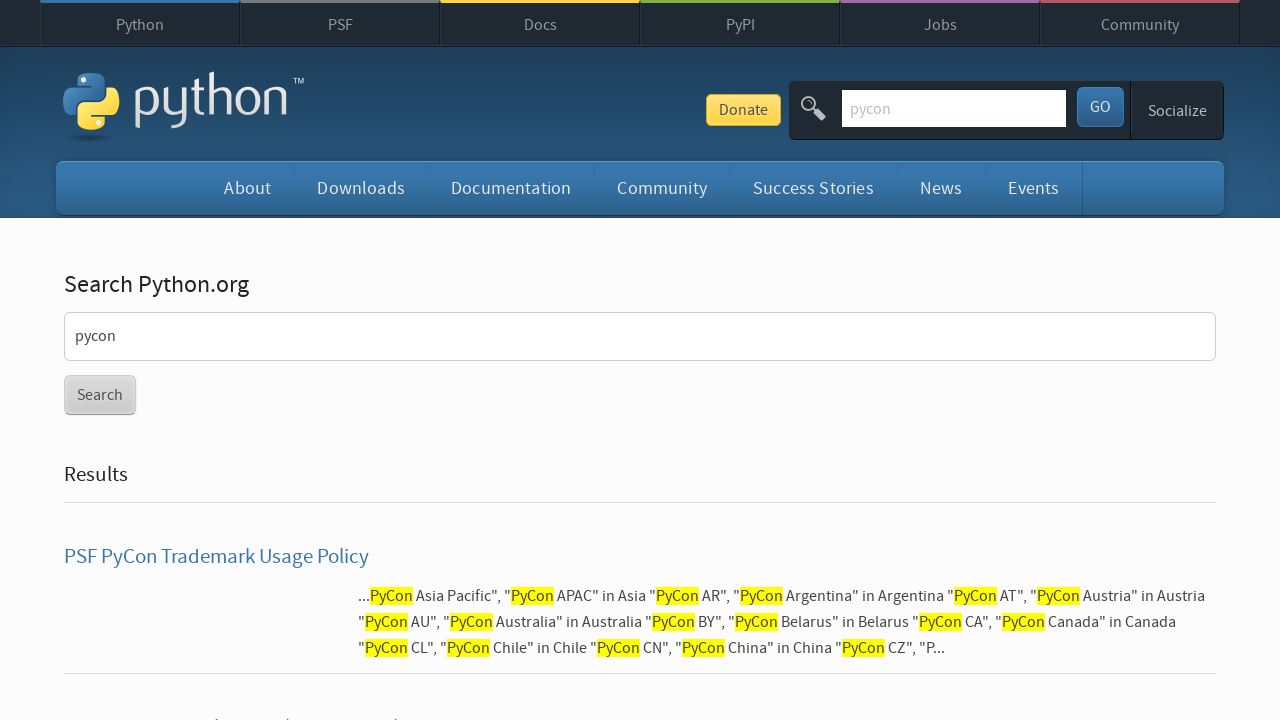

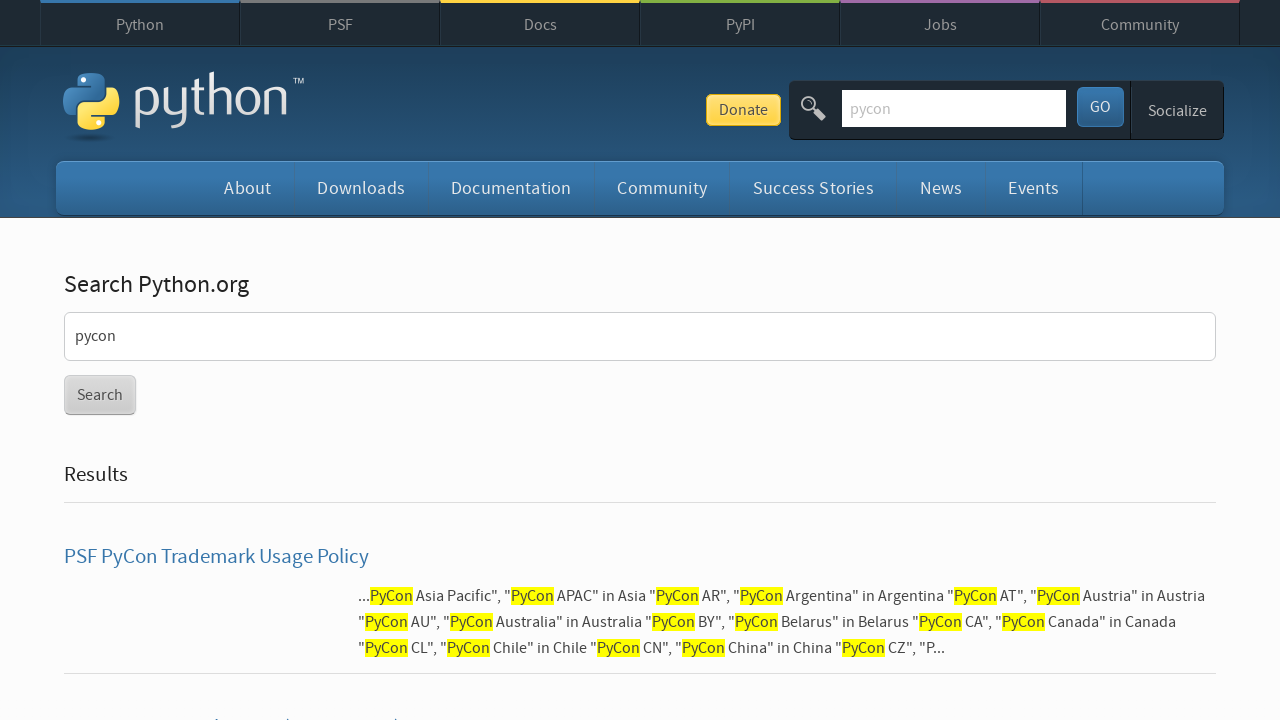